Tests a demo banking application by selecting a customer, making a deposit, and performing two withdrawal transactions

Starting URL: https://www.globalsqa.com/angularJs-protractor/BankingProject/#/login

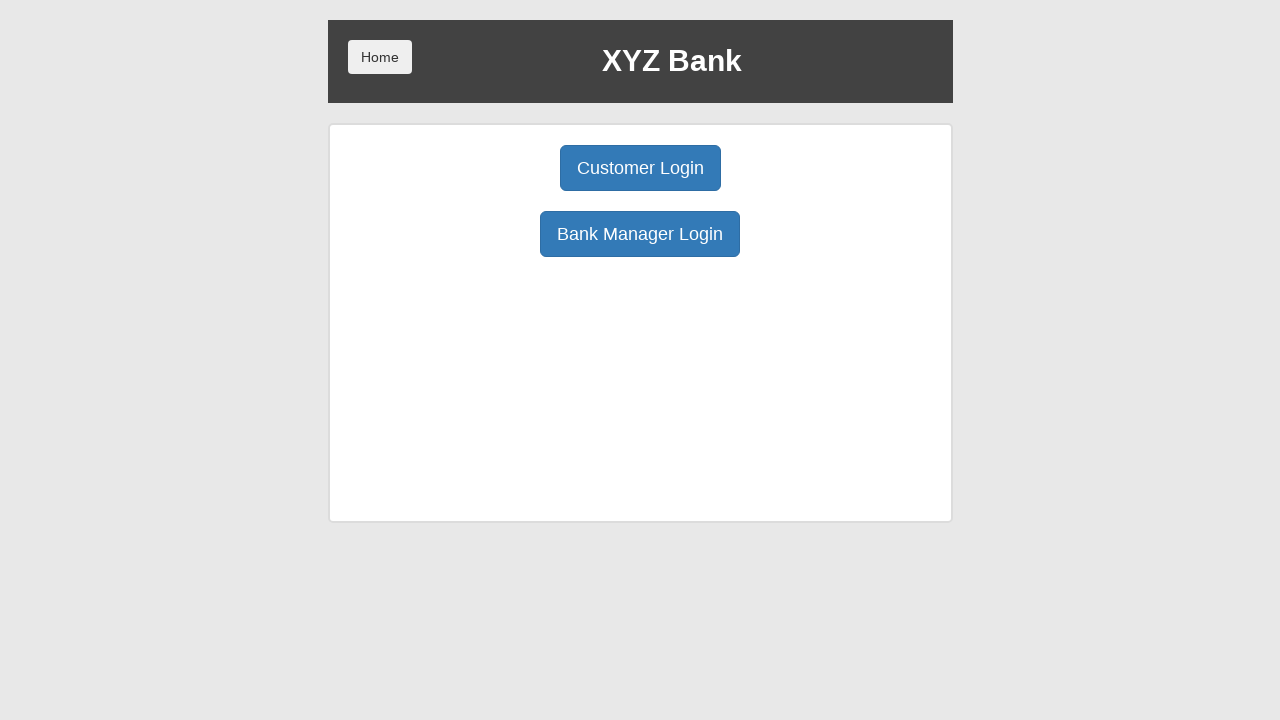

Clicked Customer Login button at (640, 168) on button[ng-click='customer()']
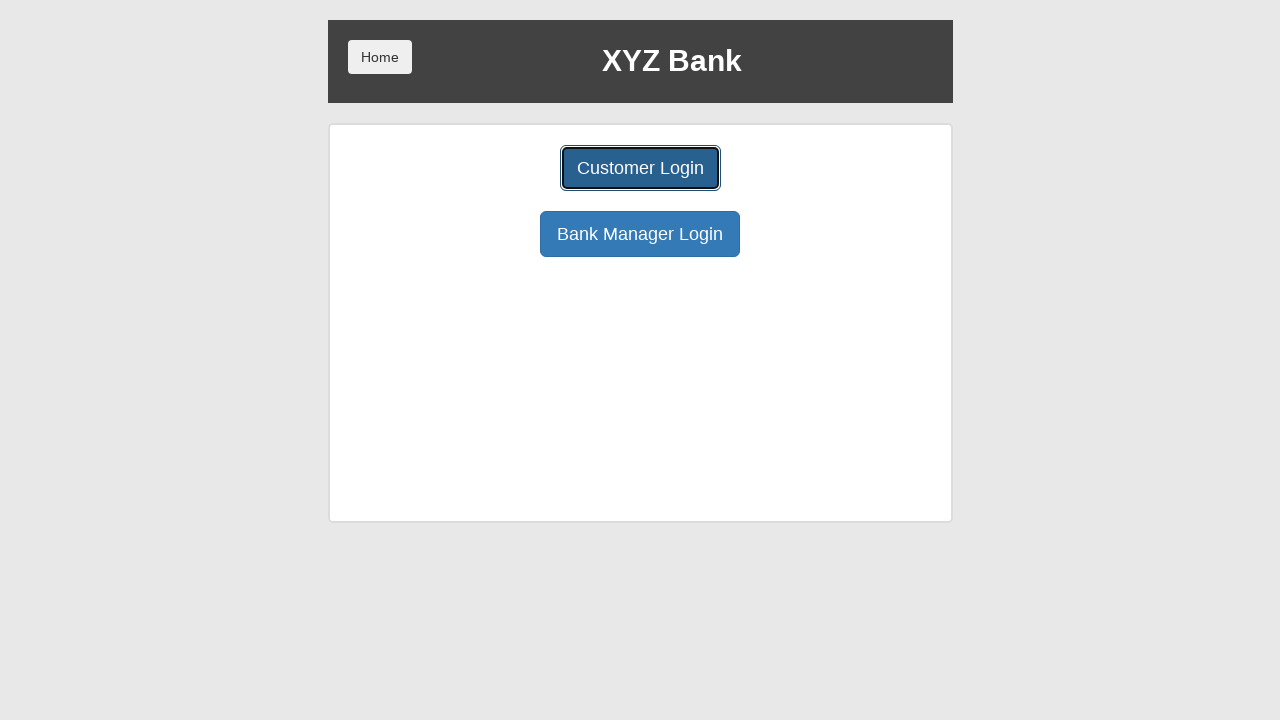

Customer login dropdown loaded
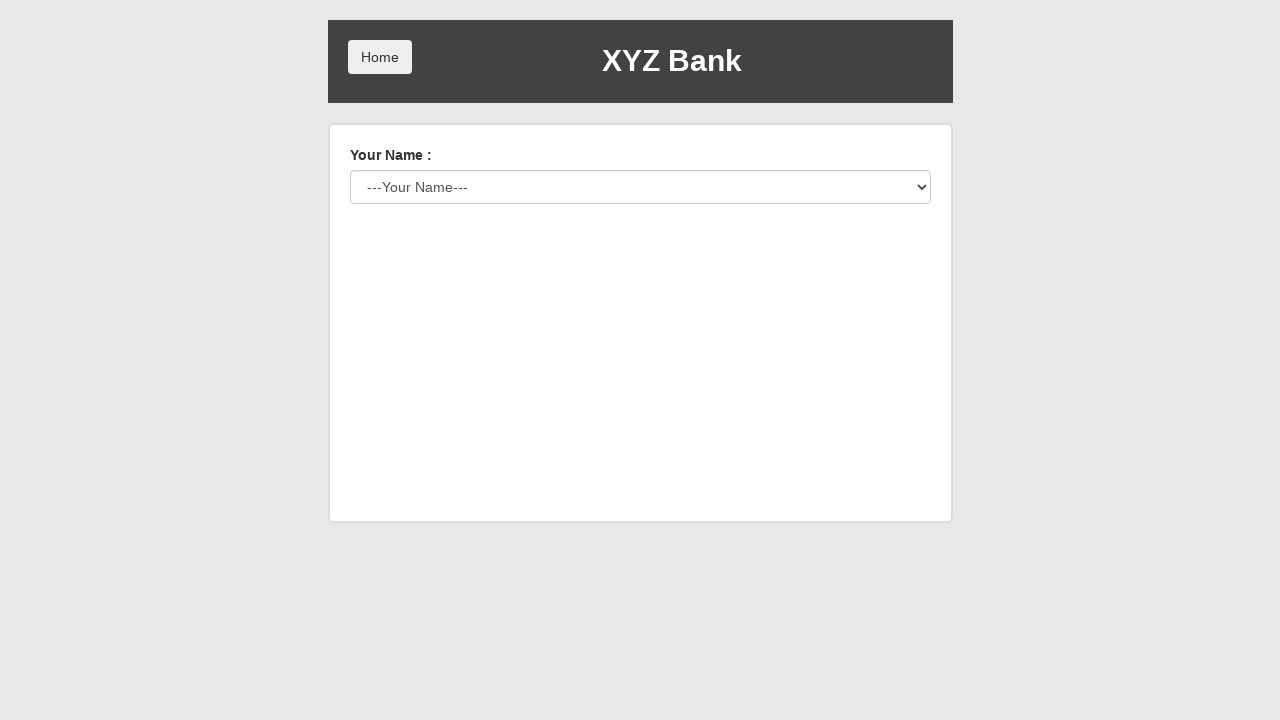

Retrieved last customer option from dropdown
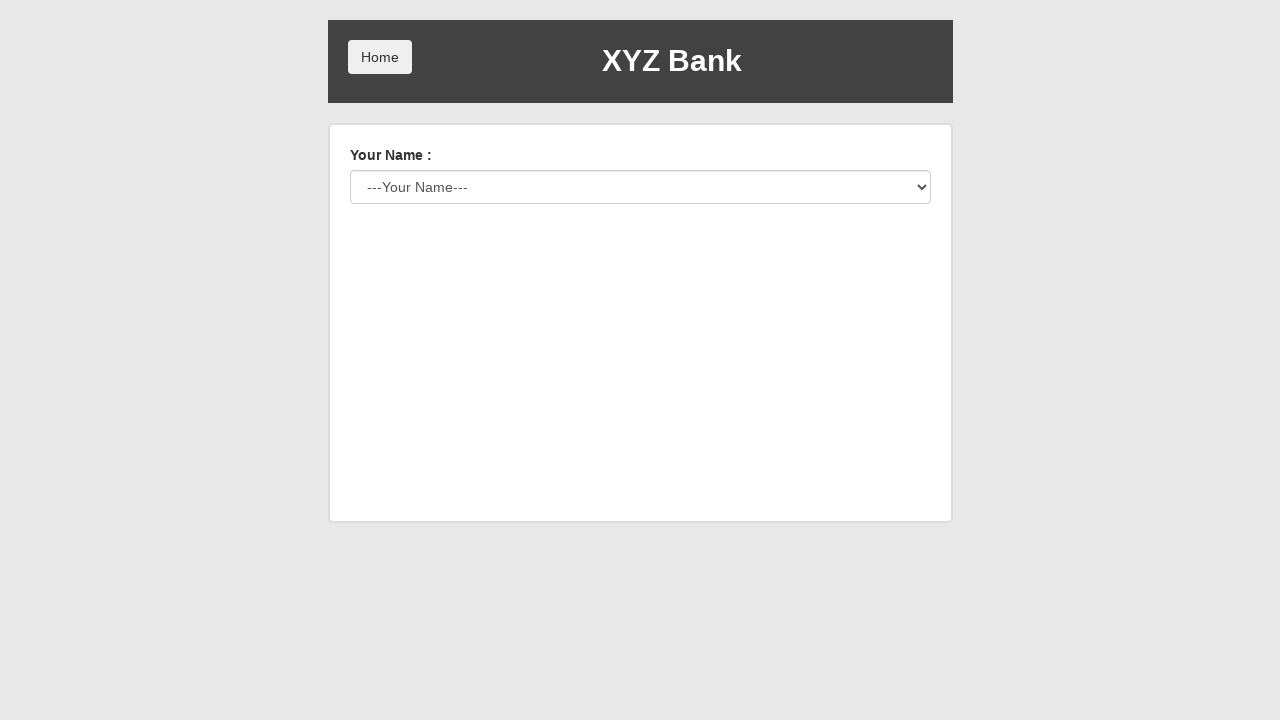

Selected last customer from dropdown on select#userSelect
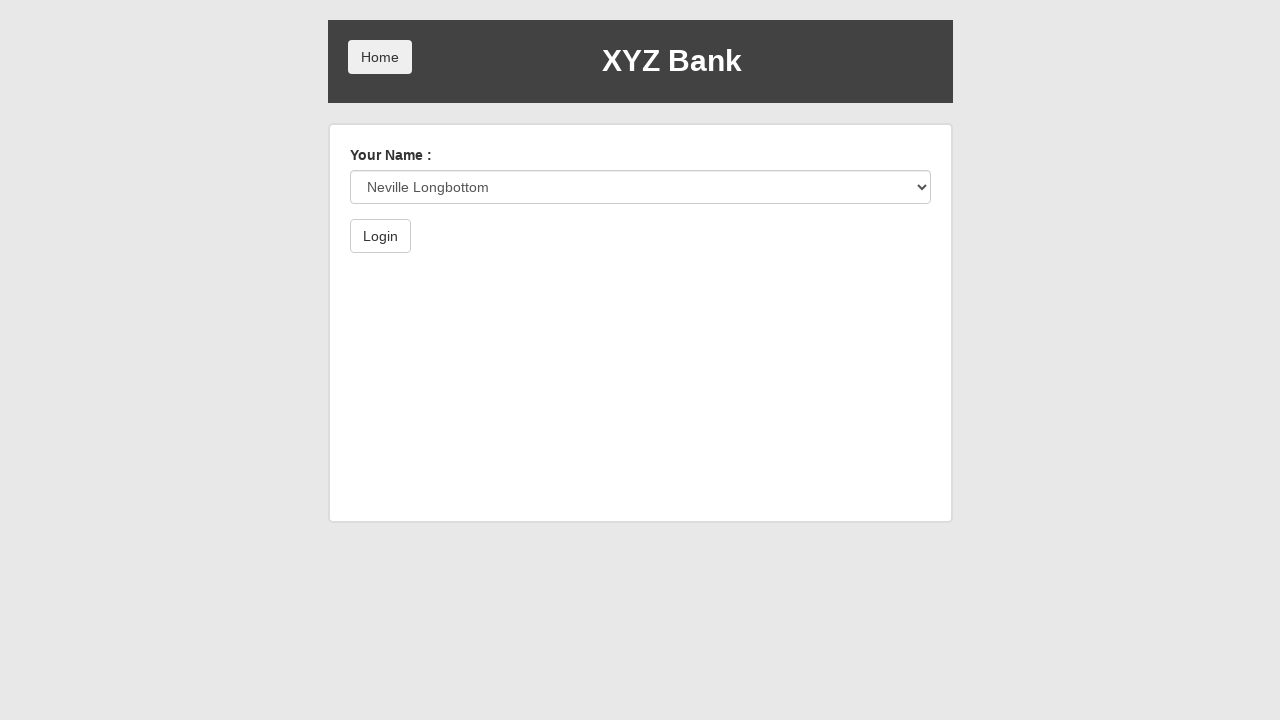

Clicked Login button to authenticate customer at (380, 236) on form button
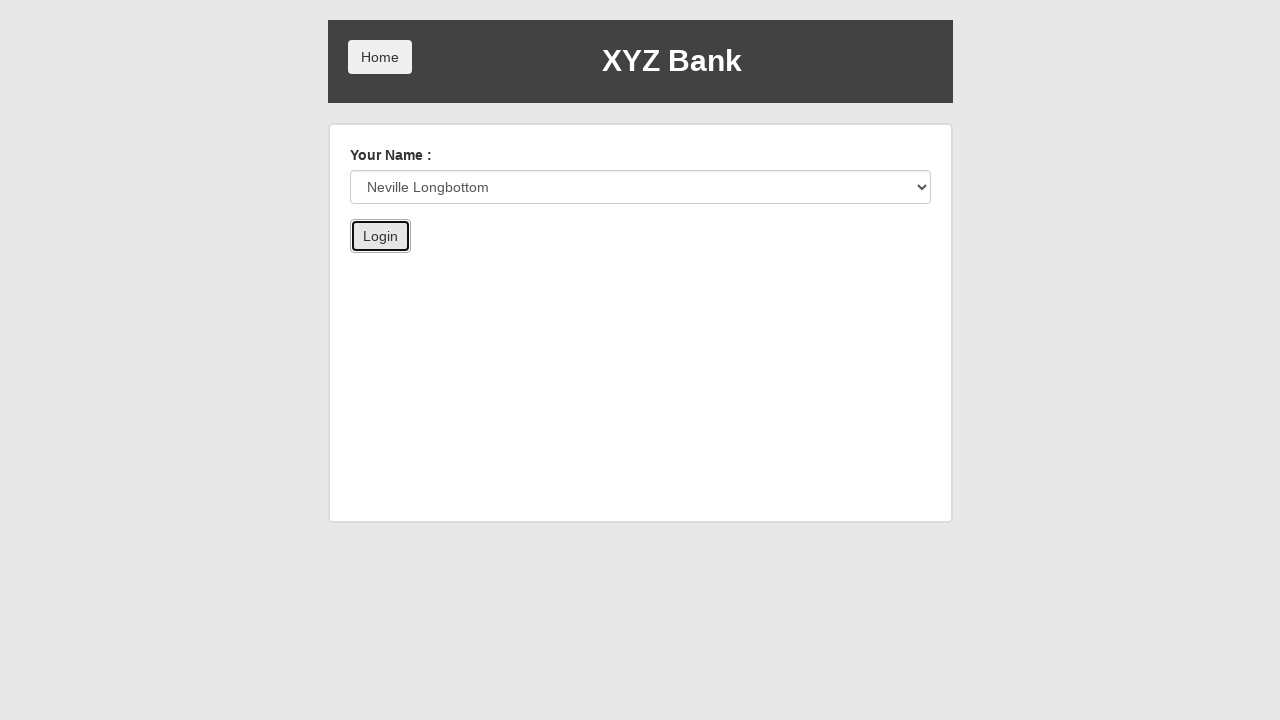

Clicked Deposit button at (652, 264) on button[ng-click='deposit()']
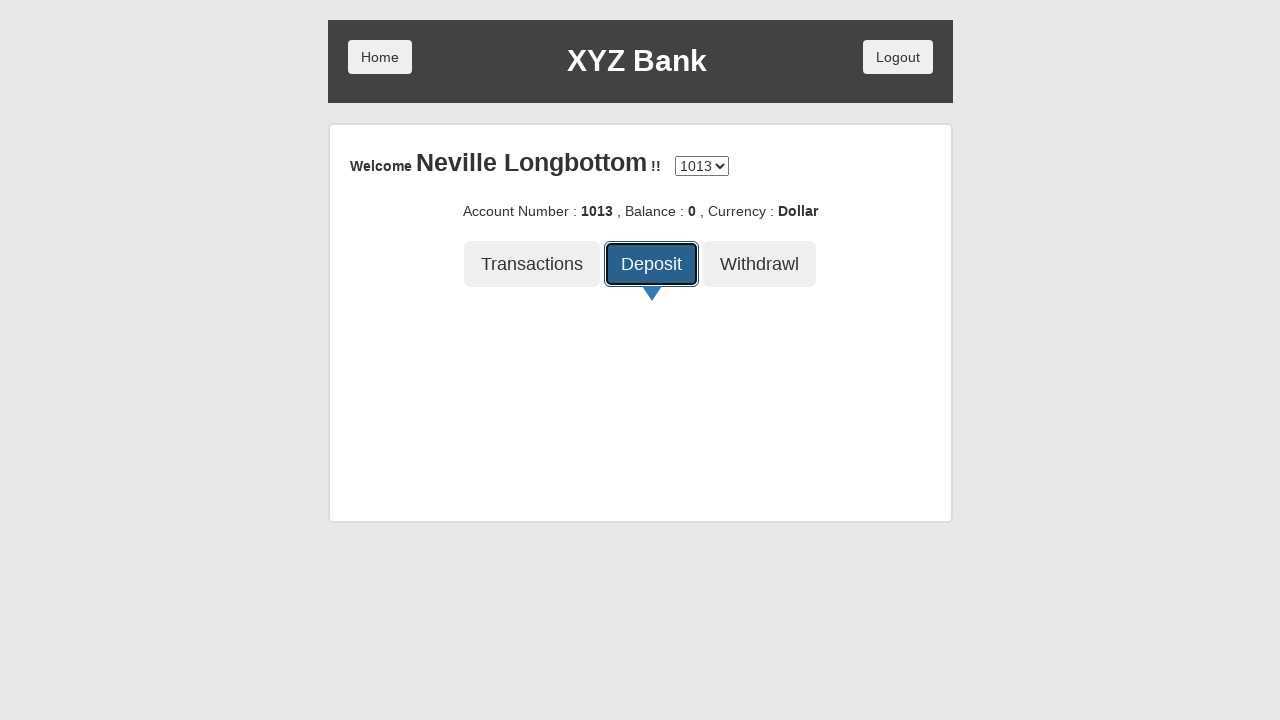

Entered deposit amount of 2000 on input[ng-model='amount']
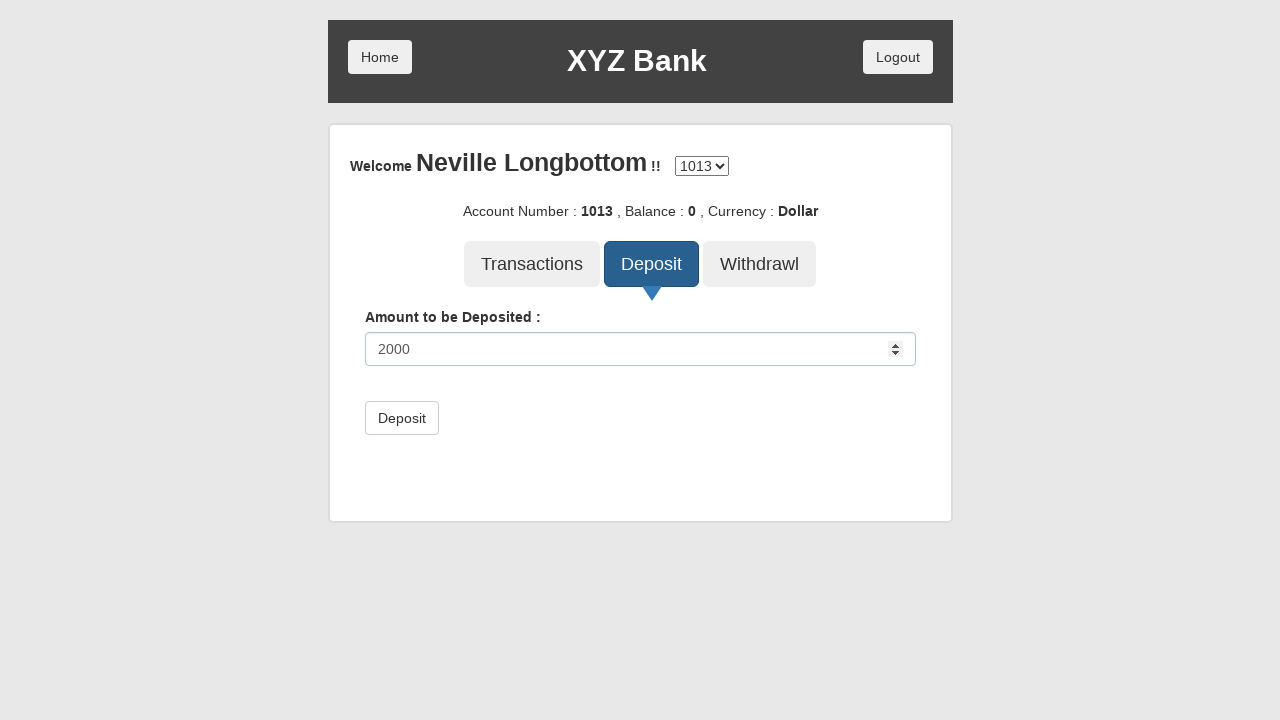

Submitted deposit transaction of 2000 at (402, 418) on button.btn.btn-default
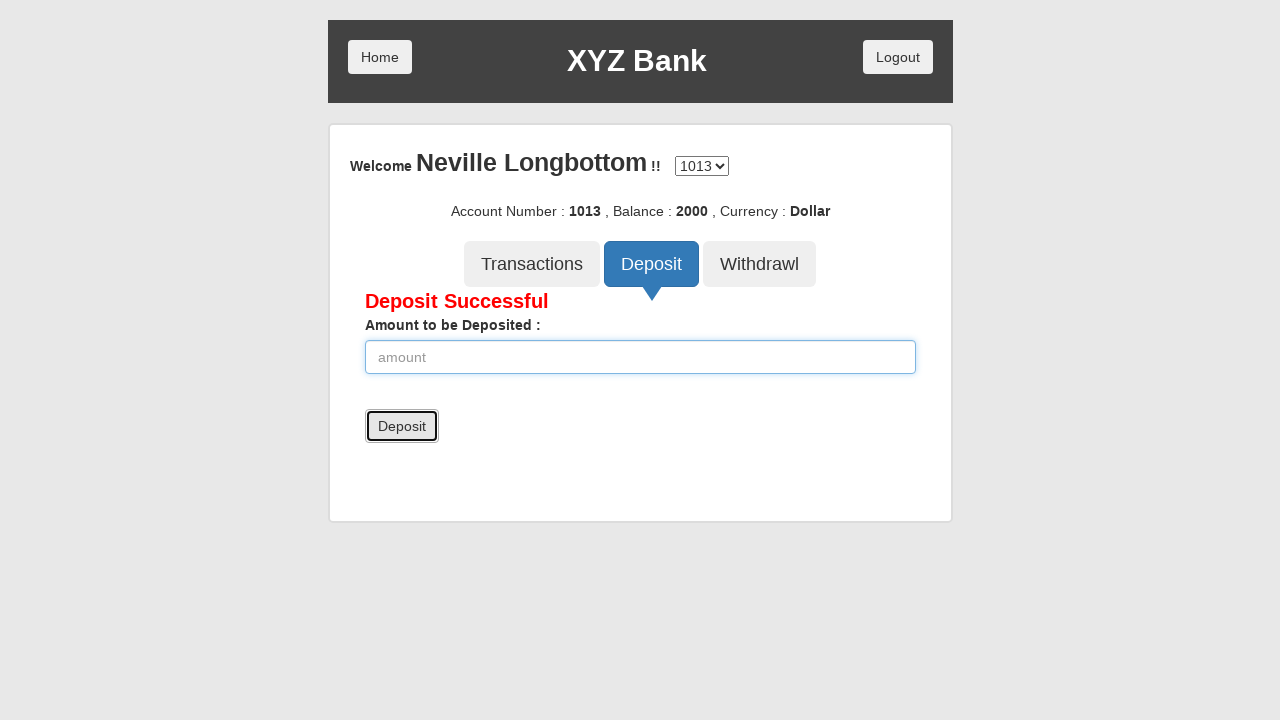

Clicked Withdrawal button at (760, 264) on button[ng-click='withdrawl()']
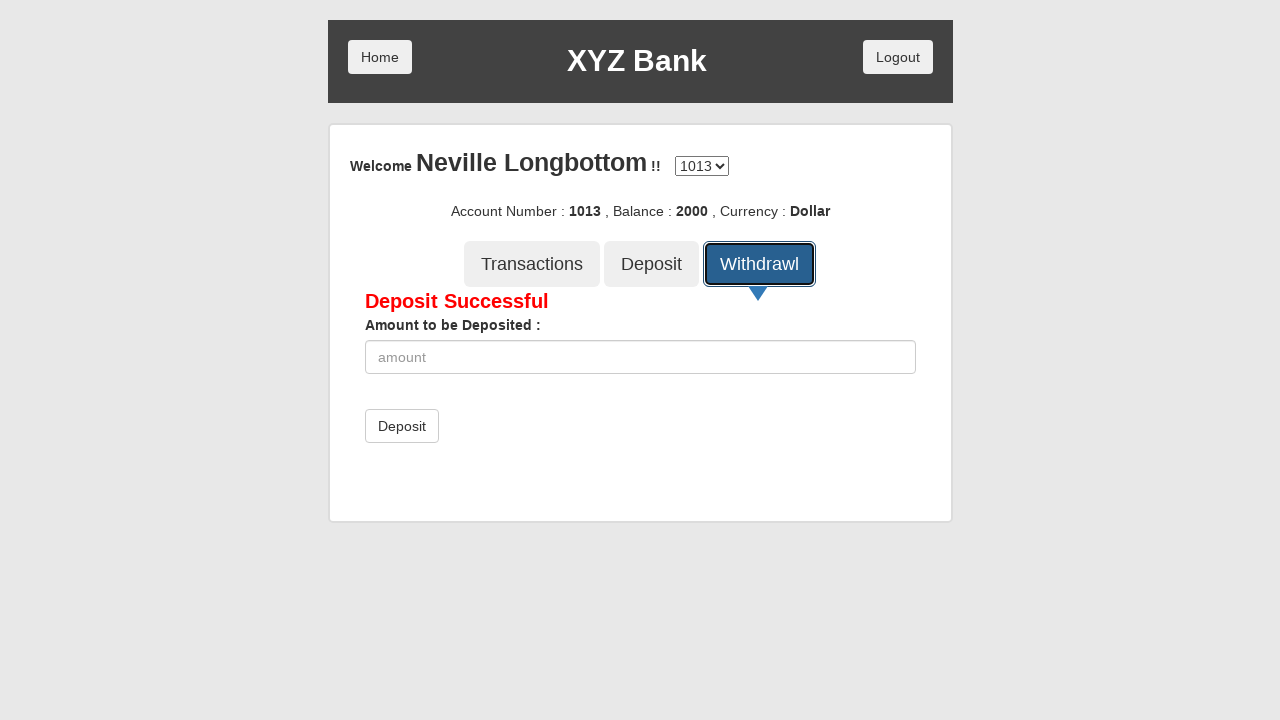

Entered first withdrawal amount of 1000 on input[ng-model='amount']
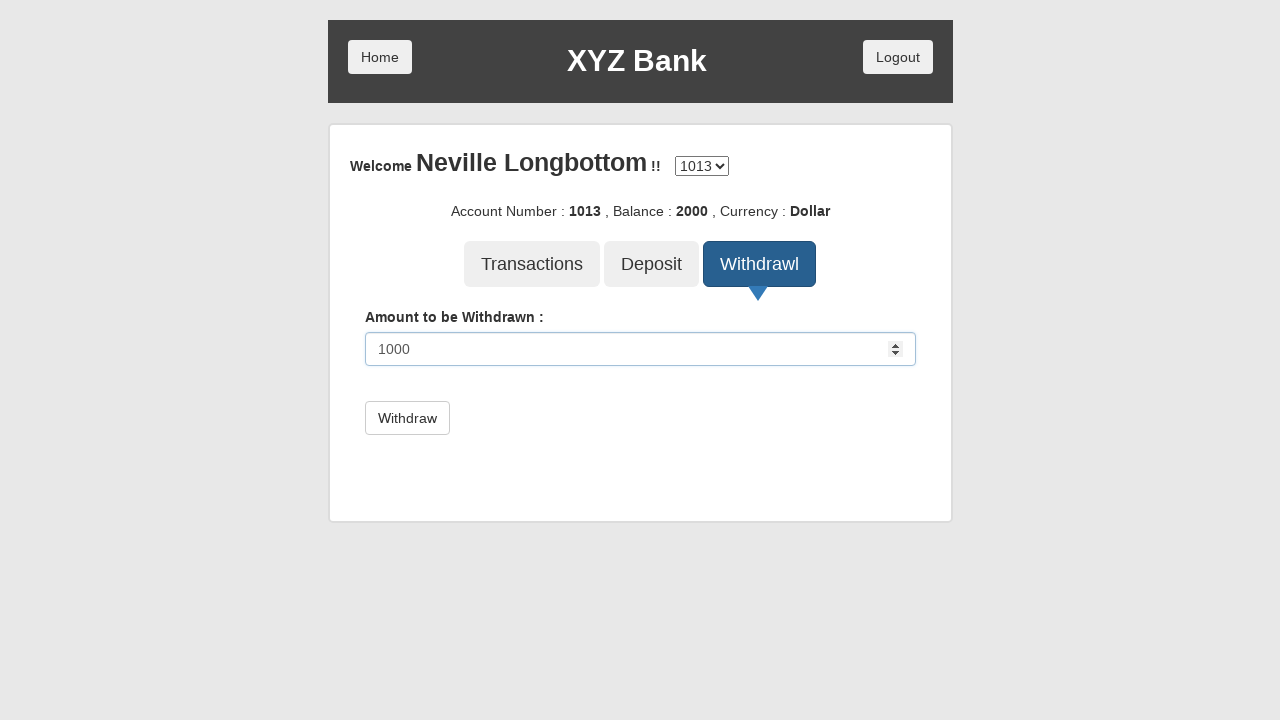

Submitted first withdrawal transaction of 1000 at (407, 418) on button.btn.btn-default
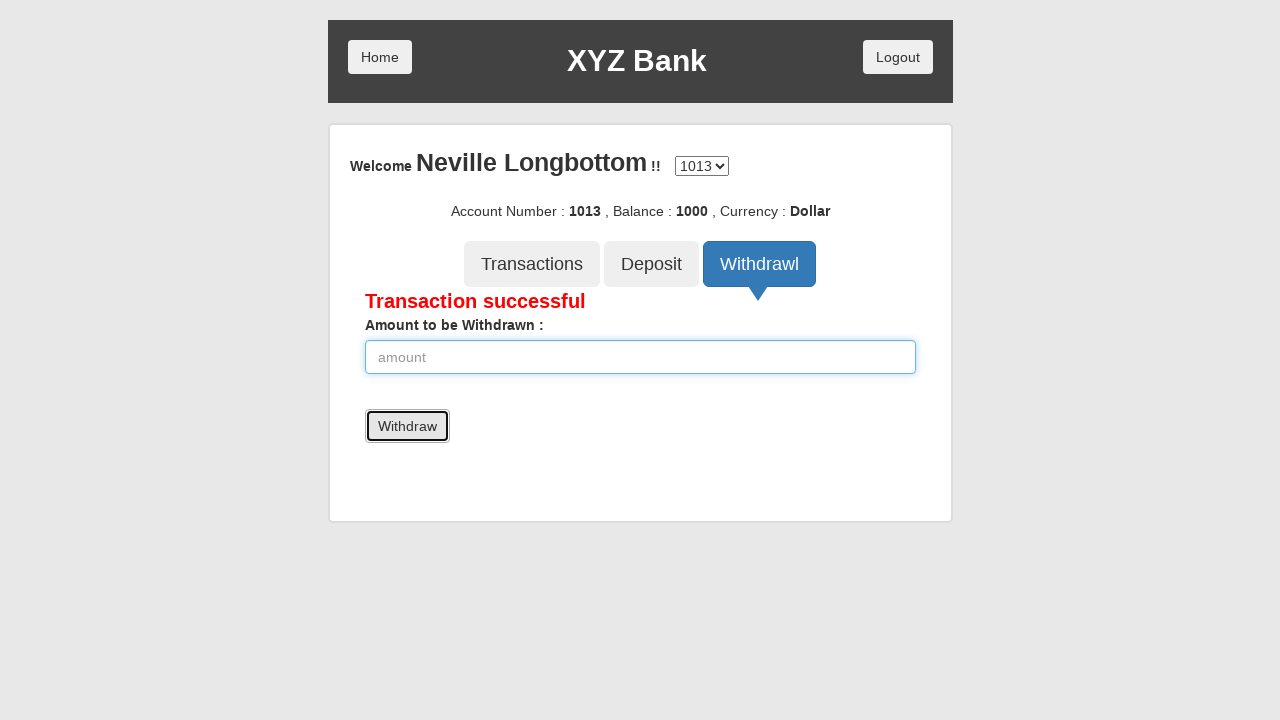

Clicked Withdrawal button for second withdrawal at (760, 264) on button[ng-click='withdrawl()']
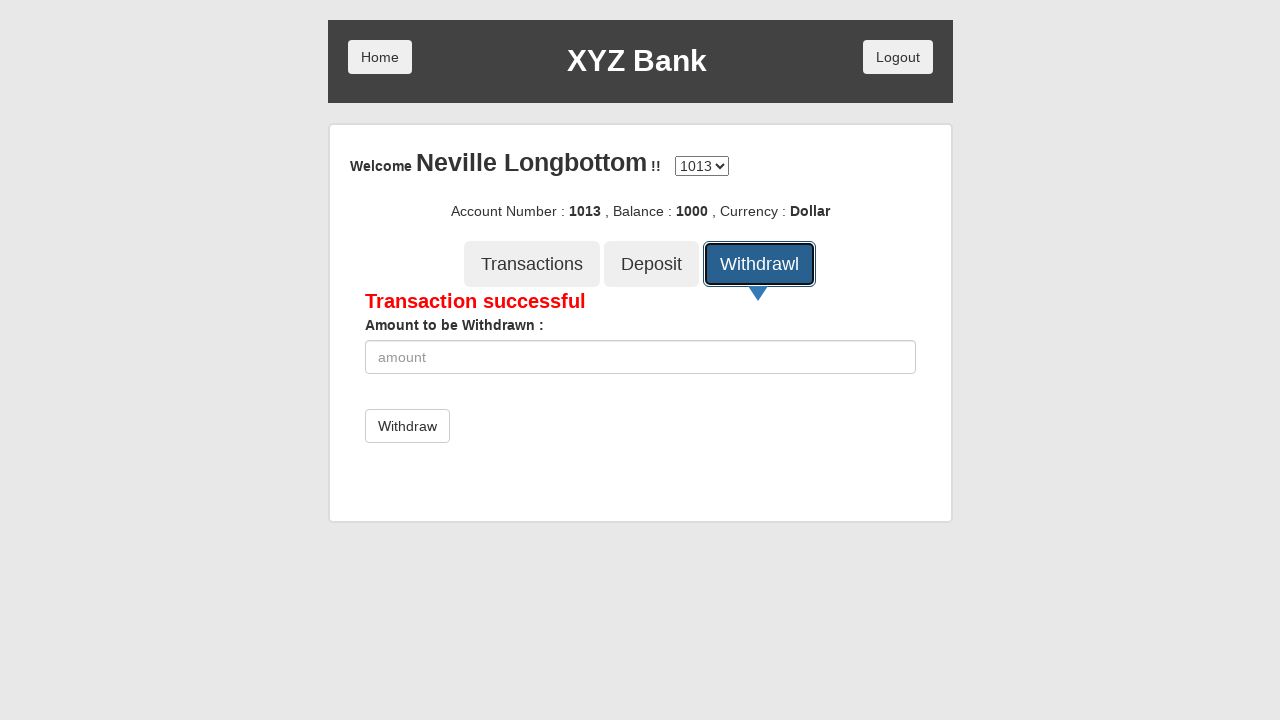

Entered second withdrawal amount of 2000 on input[ng-model='amount']
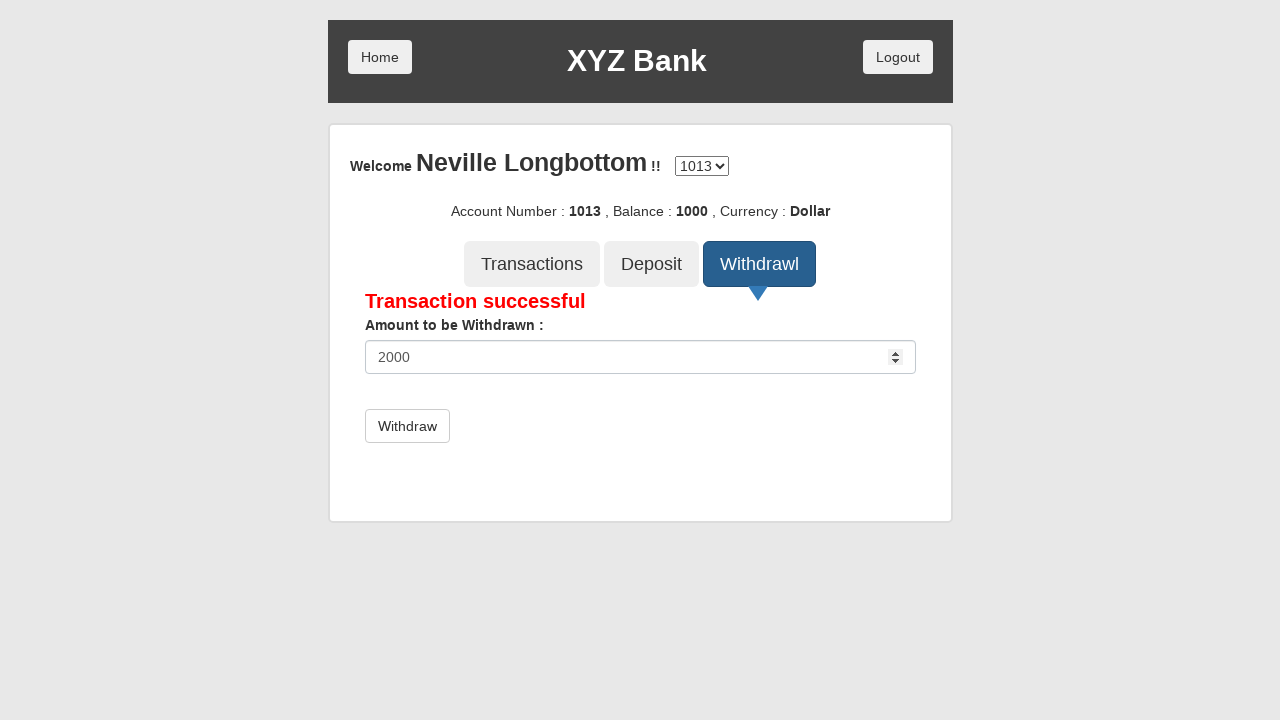

Submitted second withdrawal transaction of 2000 at (407, 426) on button.btn.btn-default
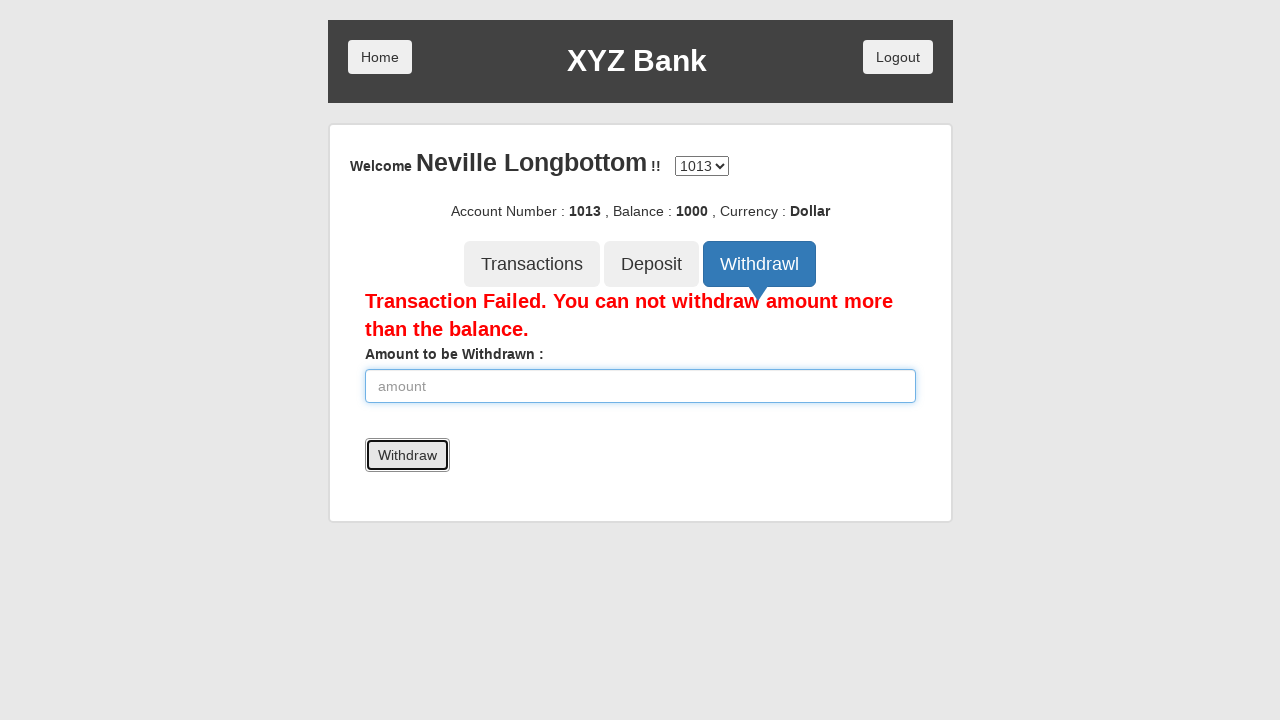

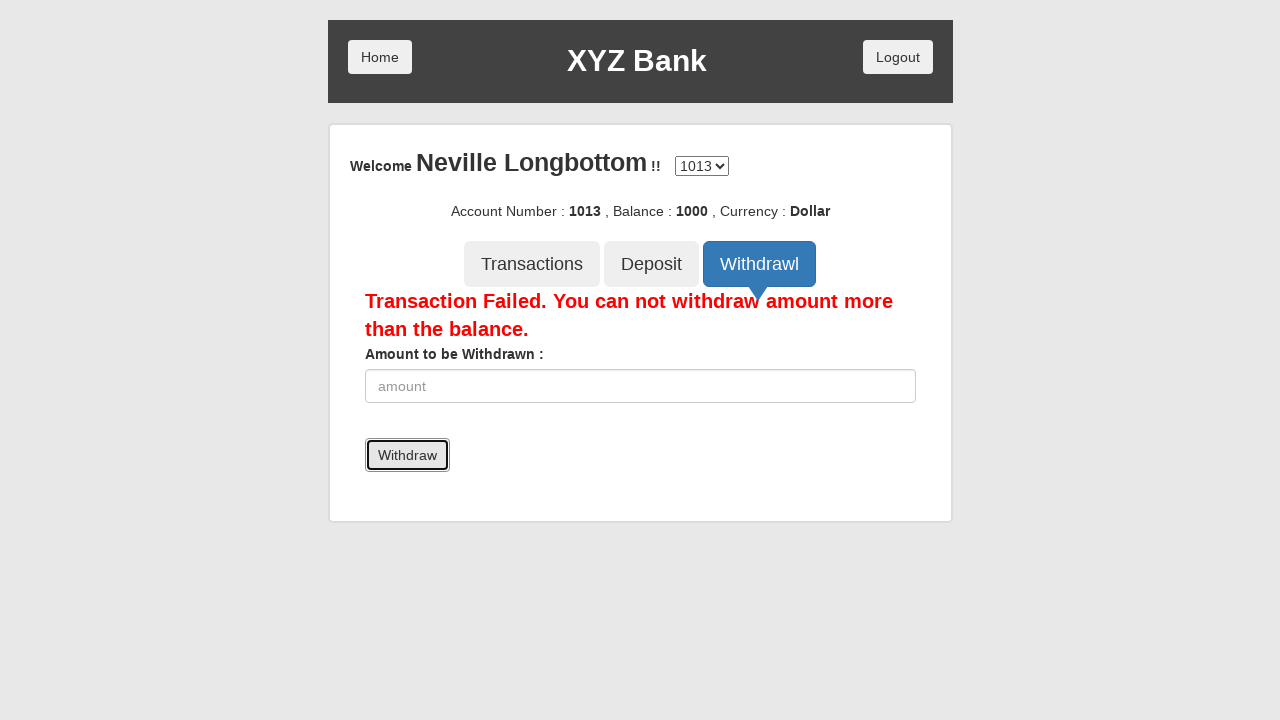